Tests right-click (context click) interaction on the "Forgot email?" button on Gmail's landing page and verifies element CSS properties before and after the action.

Starting URL: https://www.gmail.com

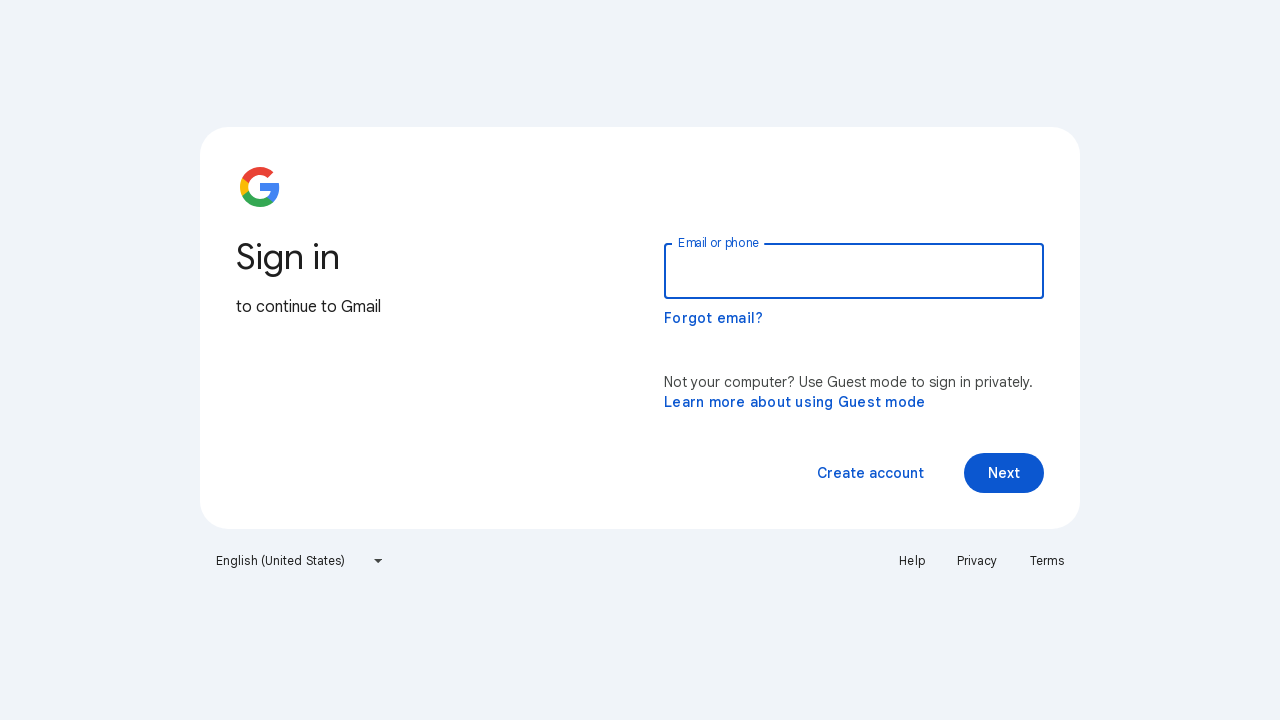

Waited for page to load (networkidle state)
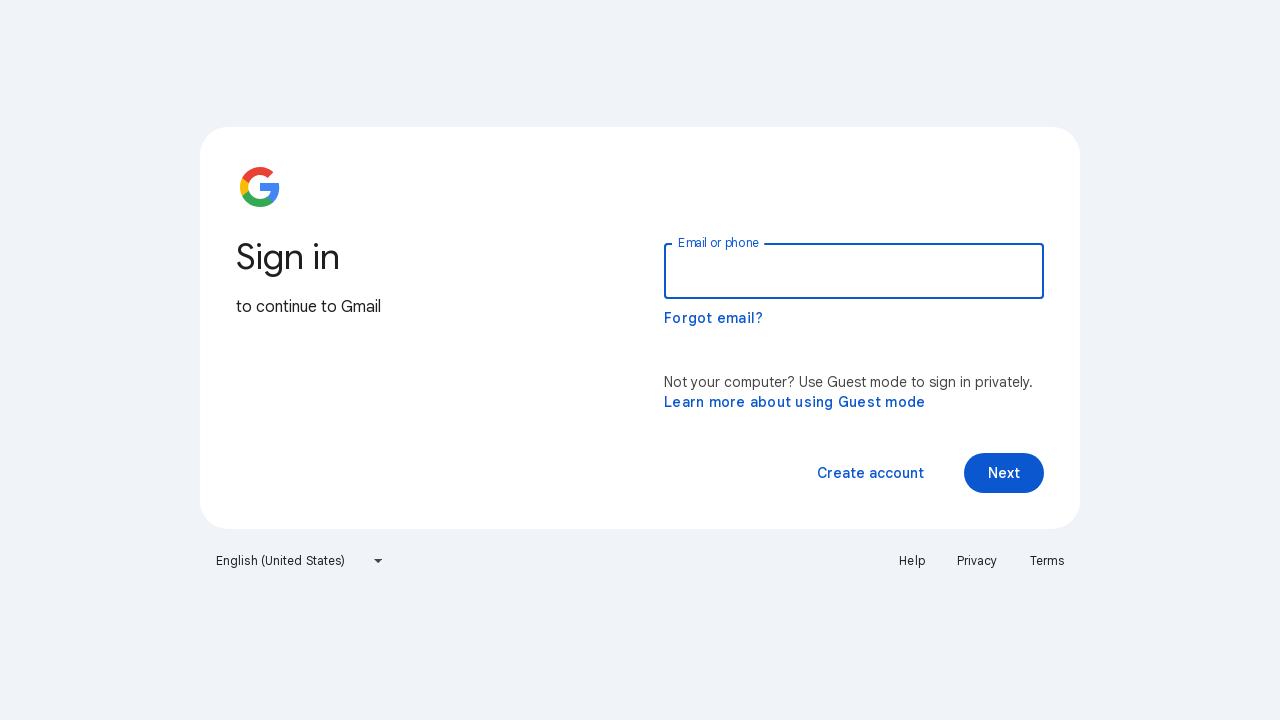

Located the 'Forgot email?' button
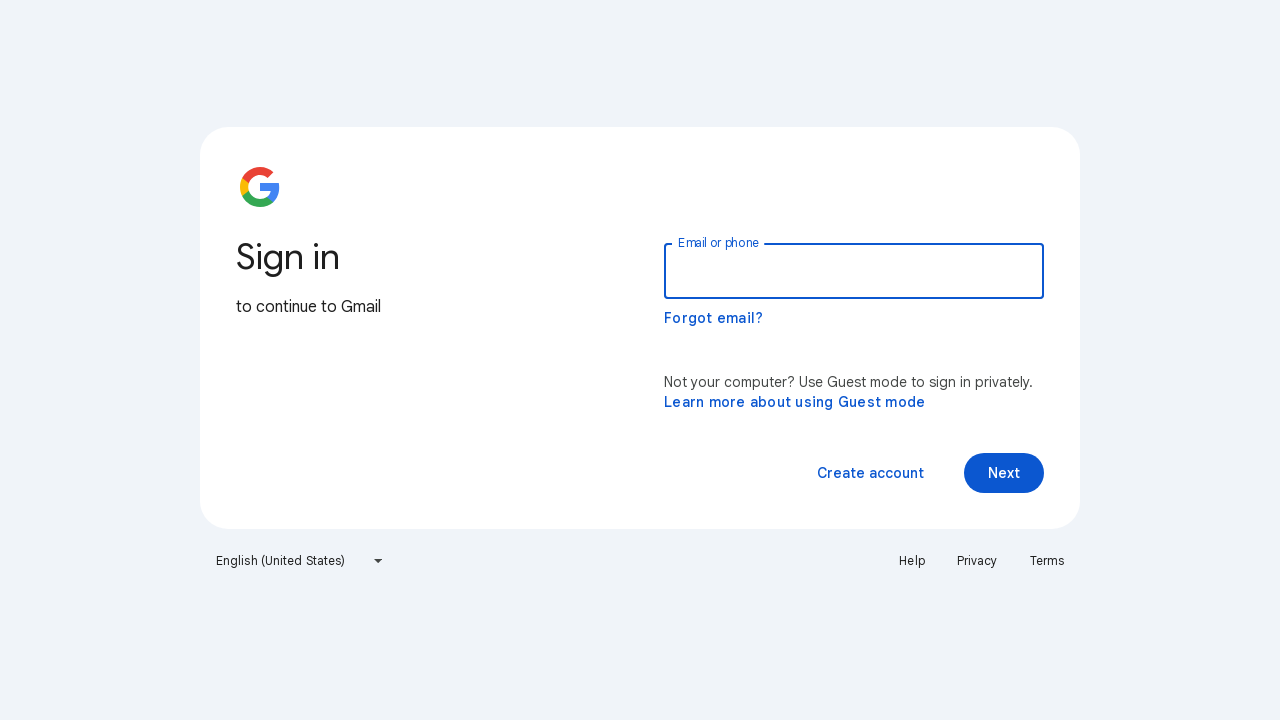

Retrieved CSS color property before right-click
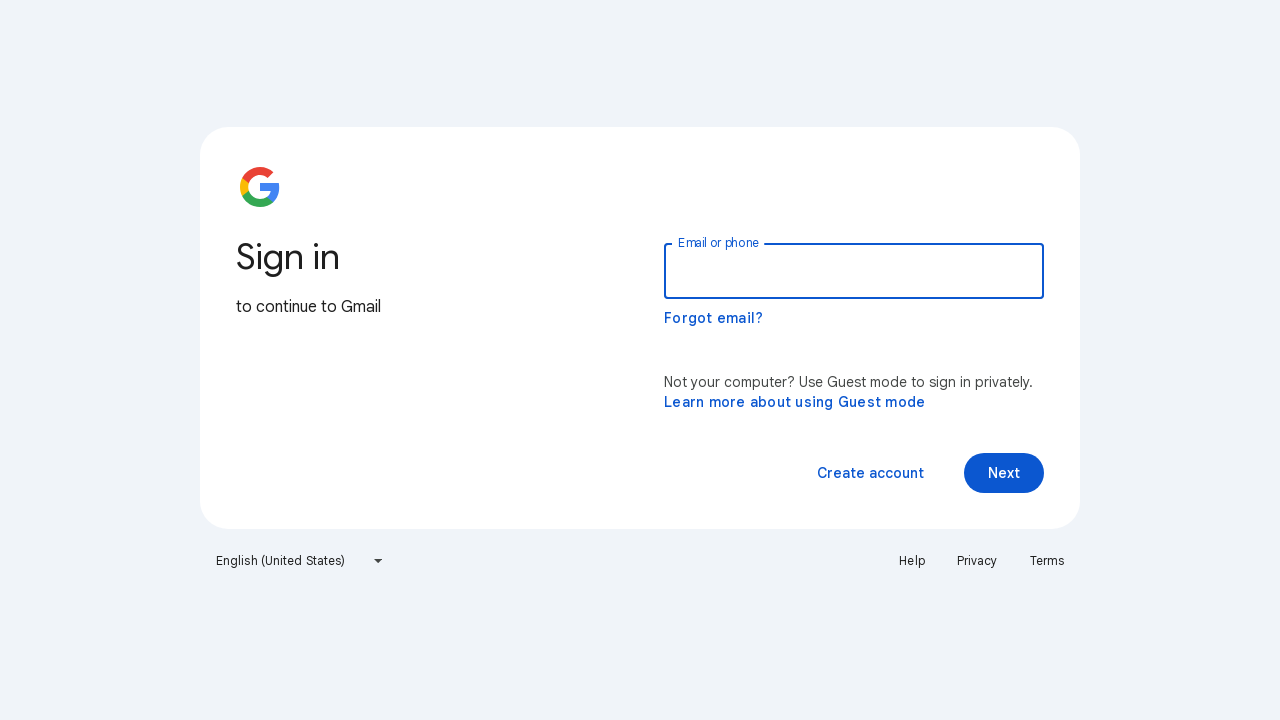

Retrieved CSS backgroundColor property before right-click
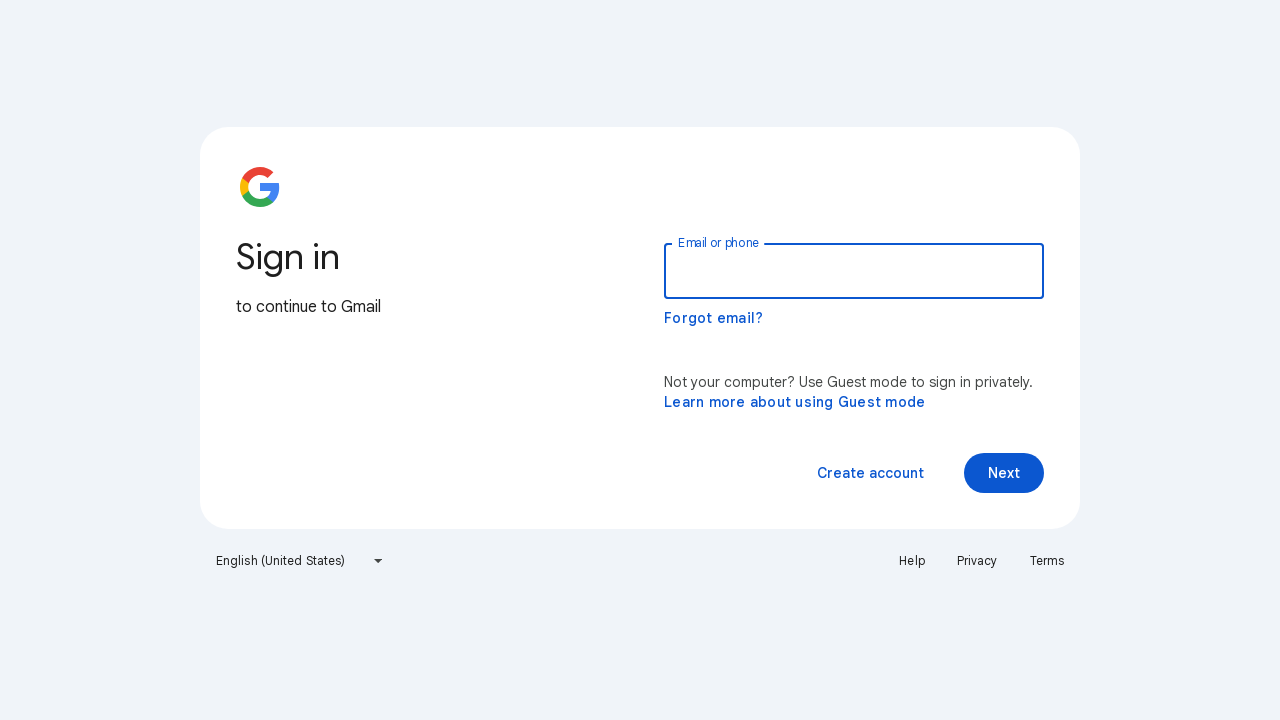

Performed right-click (context click) on 'Forgot email?' button at (714, 318) on xpath=//button[text()='Forgot email?']
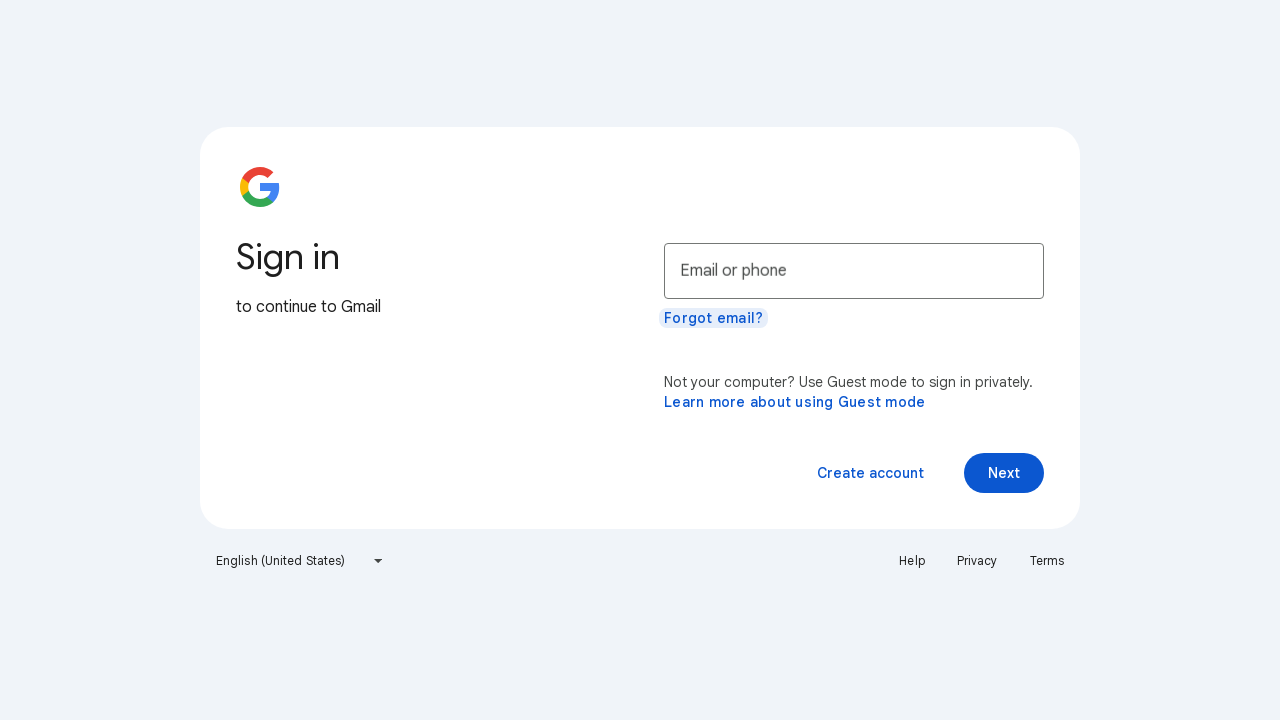

Waited 1 second for visual changes to occur
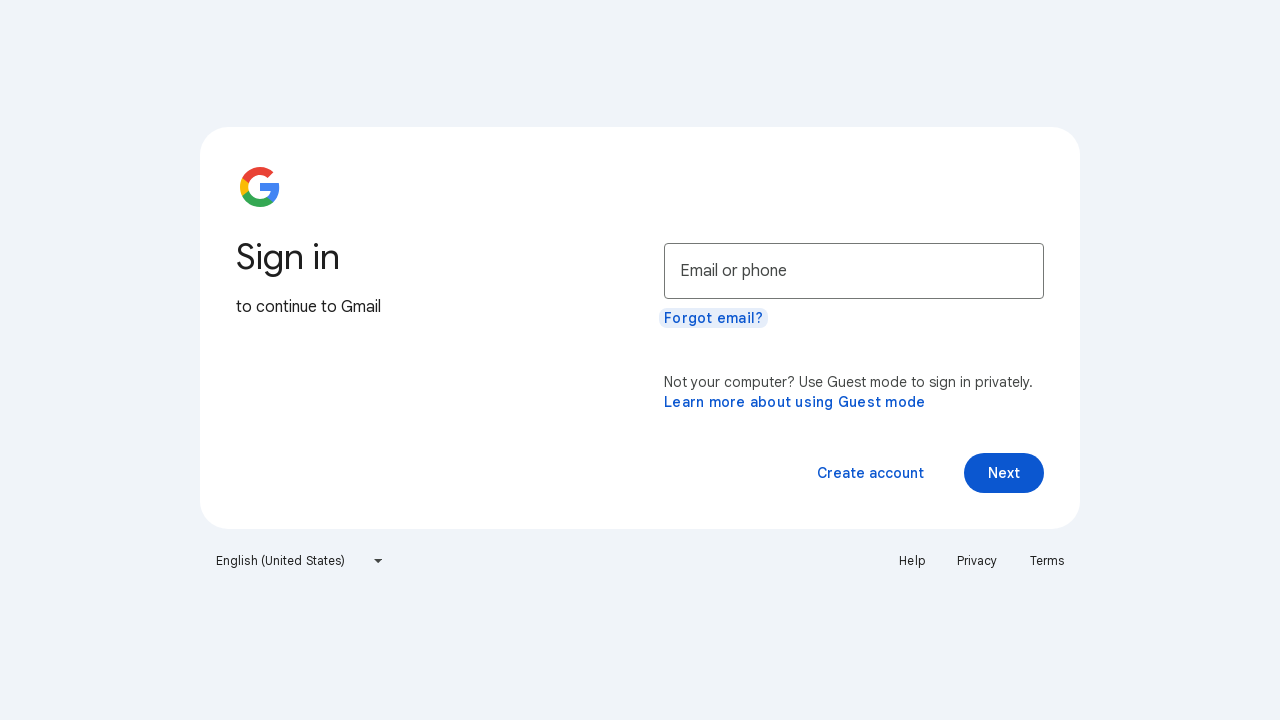

Retrieved CSS color property after right-click
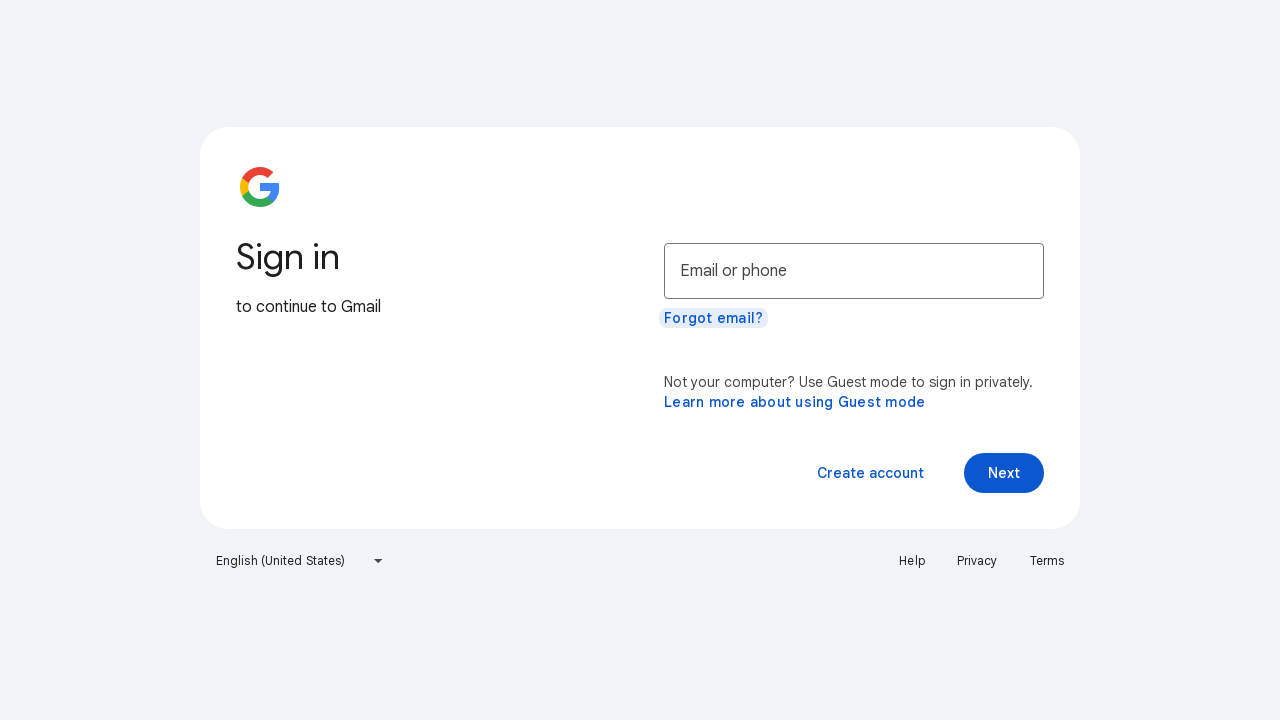

Retrieved CSS backgroundColor property (::after pseudo-element) after right-click
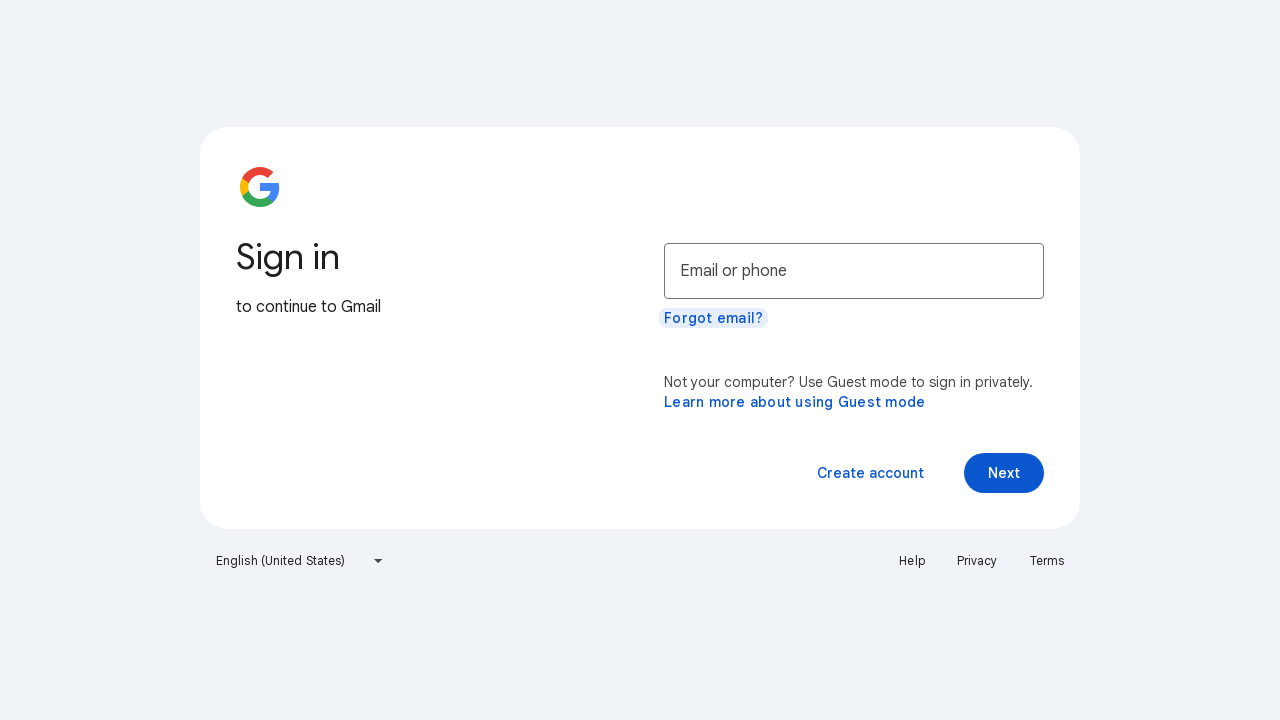

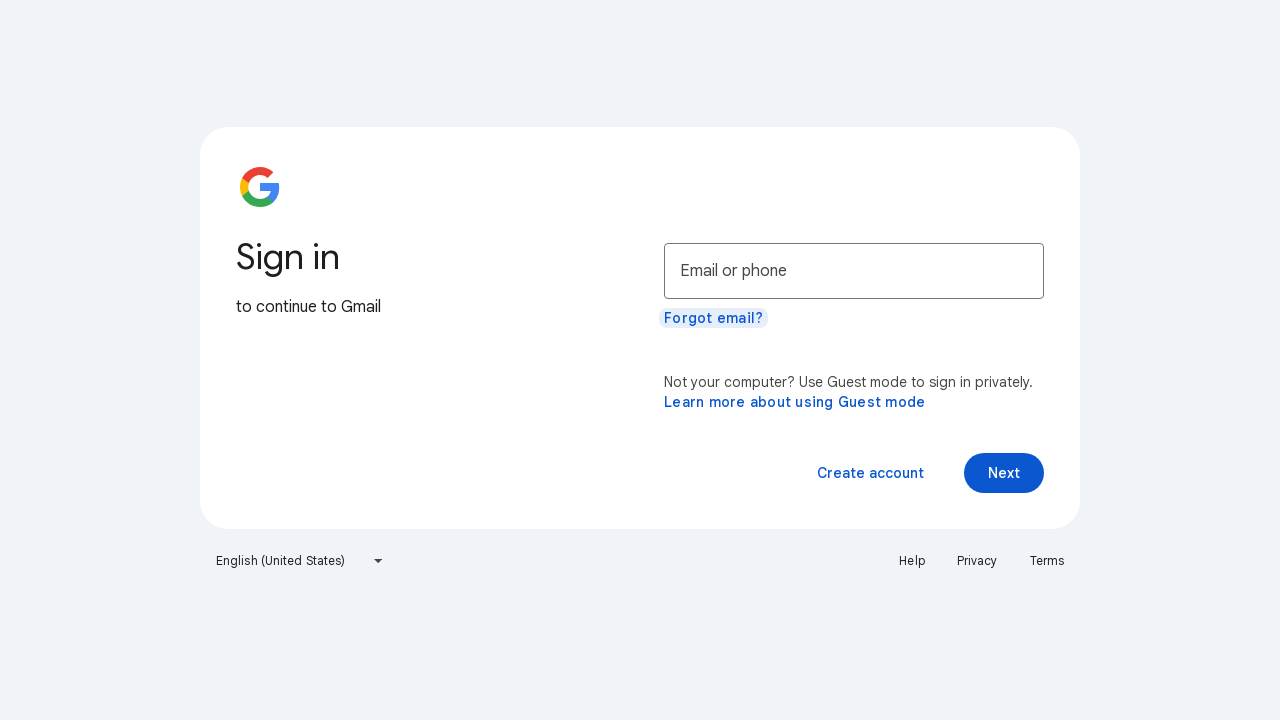